Tests the Playwright documentation homepage by verifying the page title contains "Playwright", checking the "Get Started" link has the correct href attribute, clicking it, and verifying navigation to the intro page.

Starting URL: https://playwright.dev/

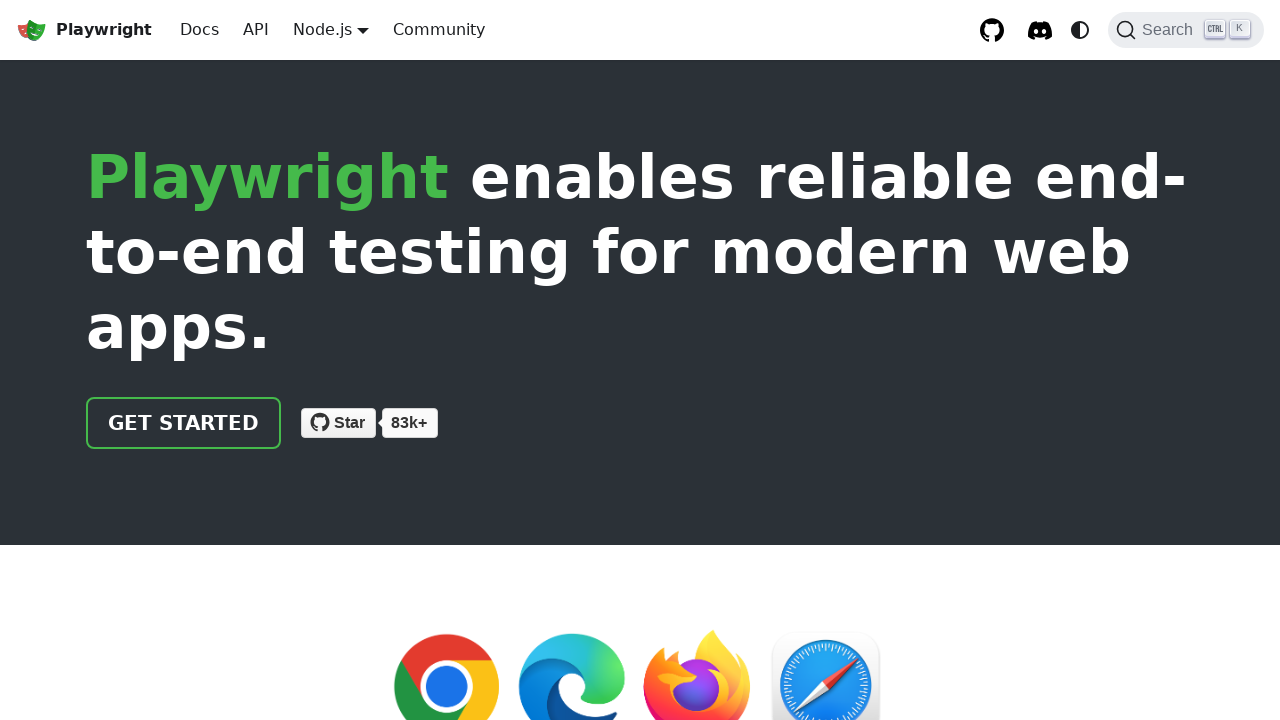

Verified page title contains 'Playwright'
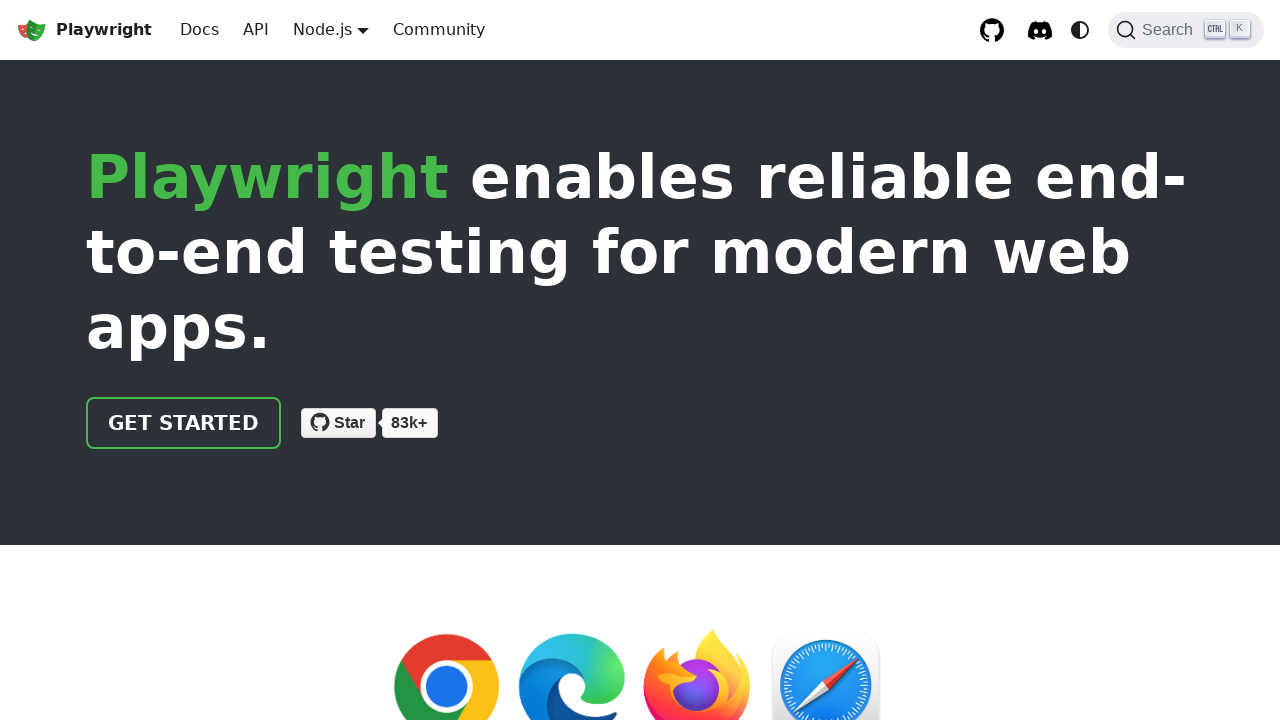

Located 'Get Started' link element
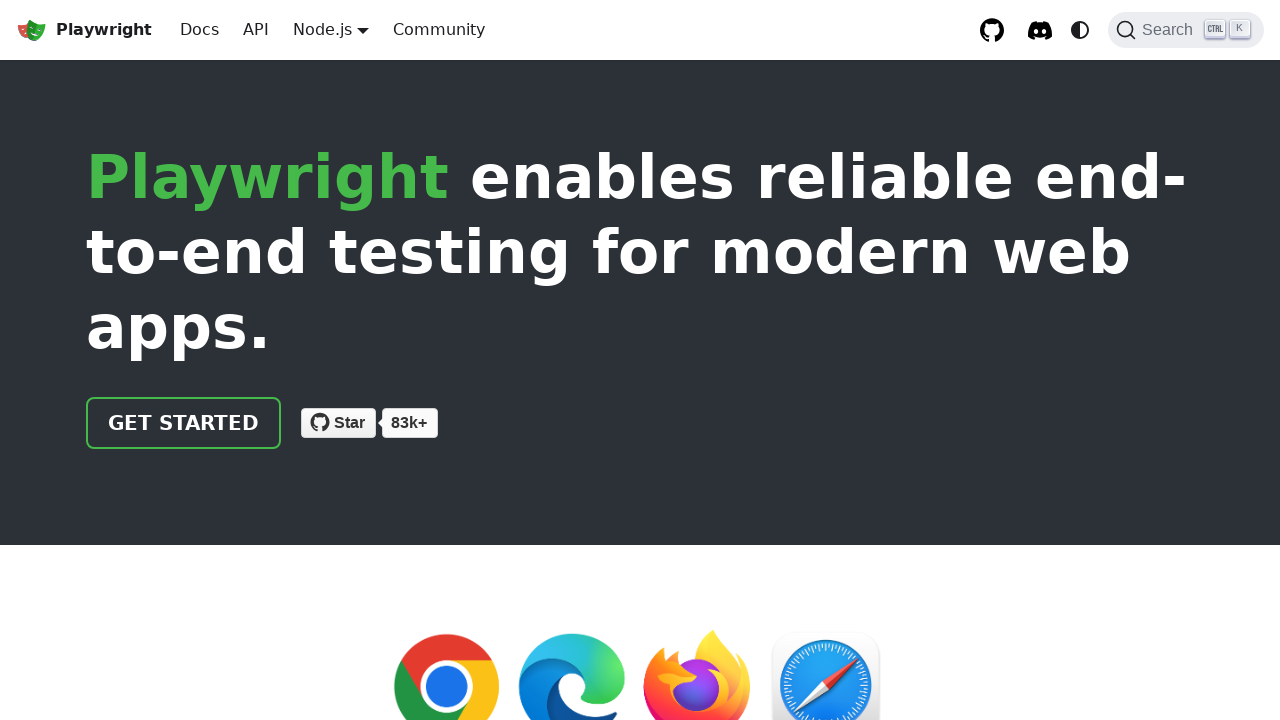

Verified 'Get Started' link has href attribute '/docs/intro'
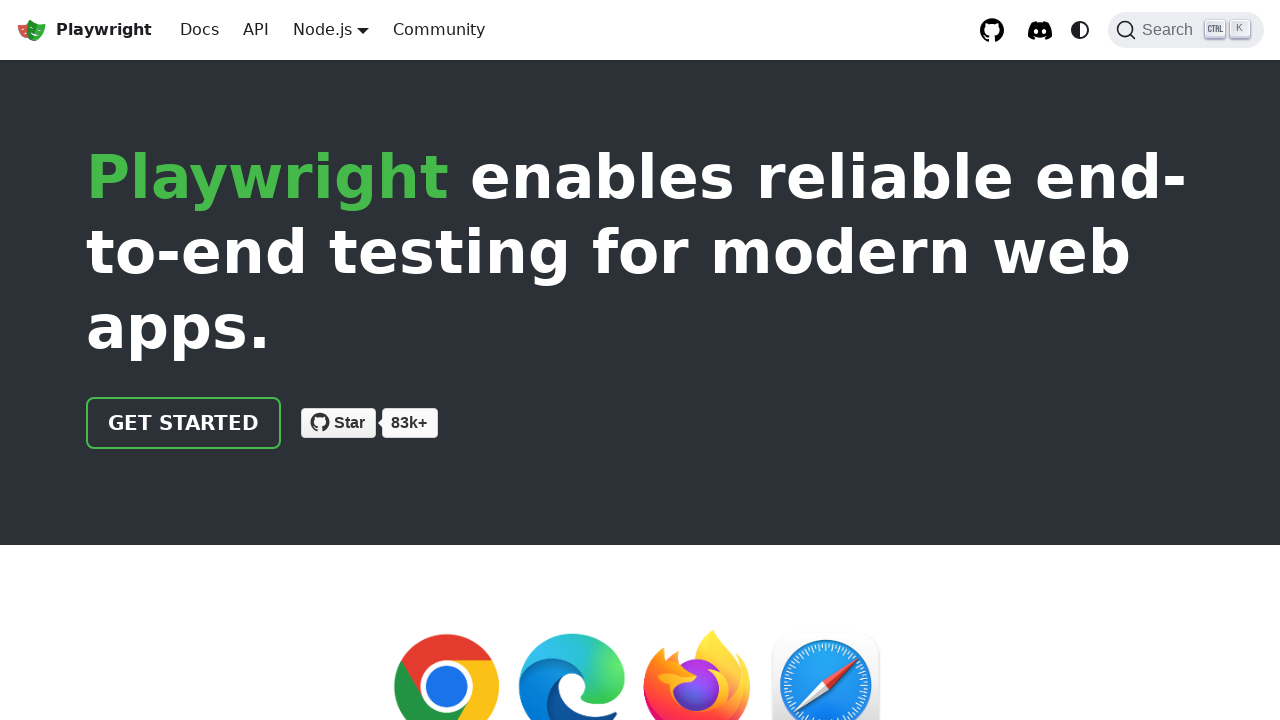

Clicked 'Get Started' link at (184, 423) on text=Get Started
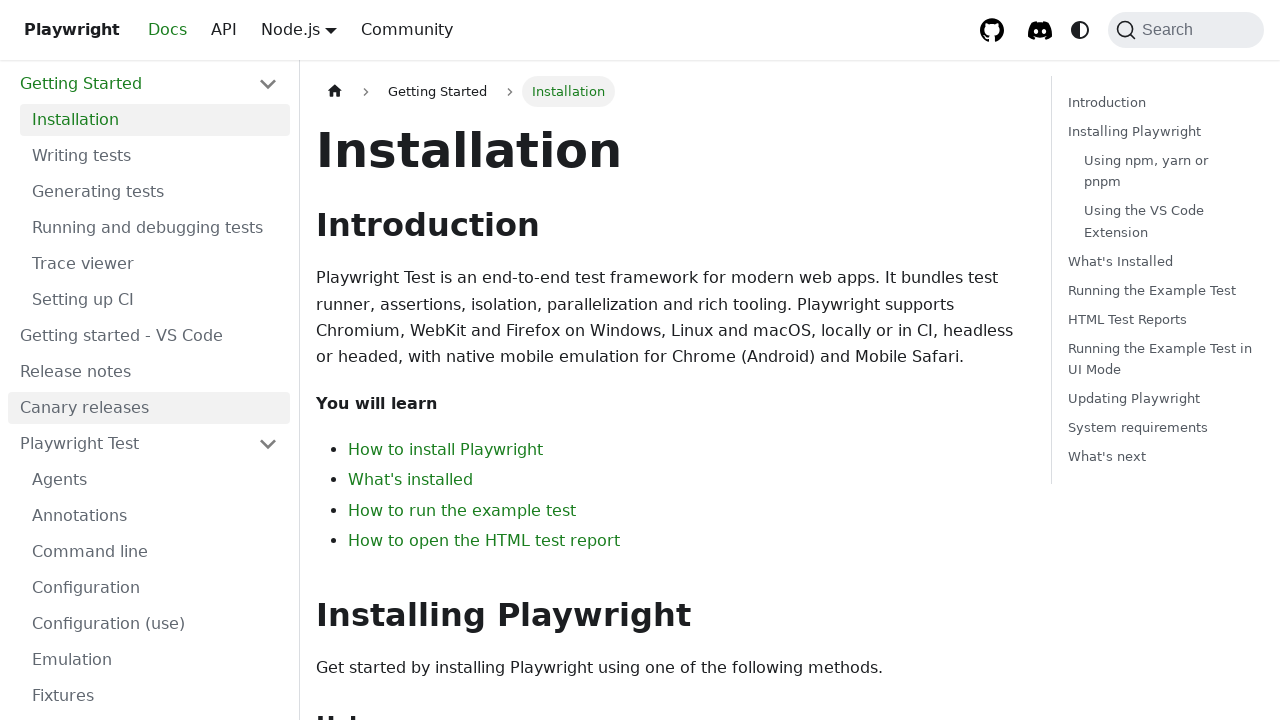

Verified navigation to intro page - URL contains 'intro'
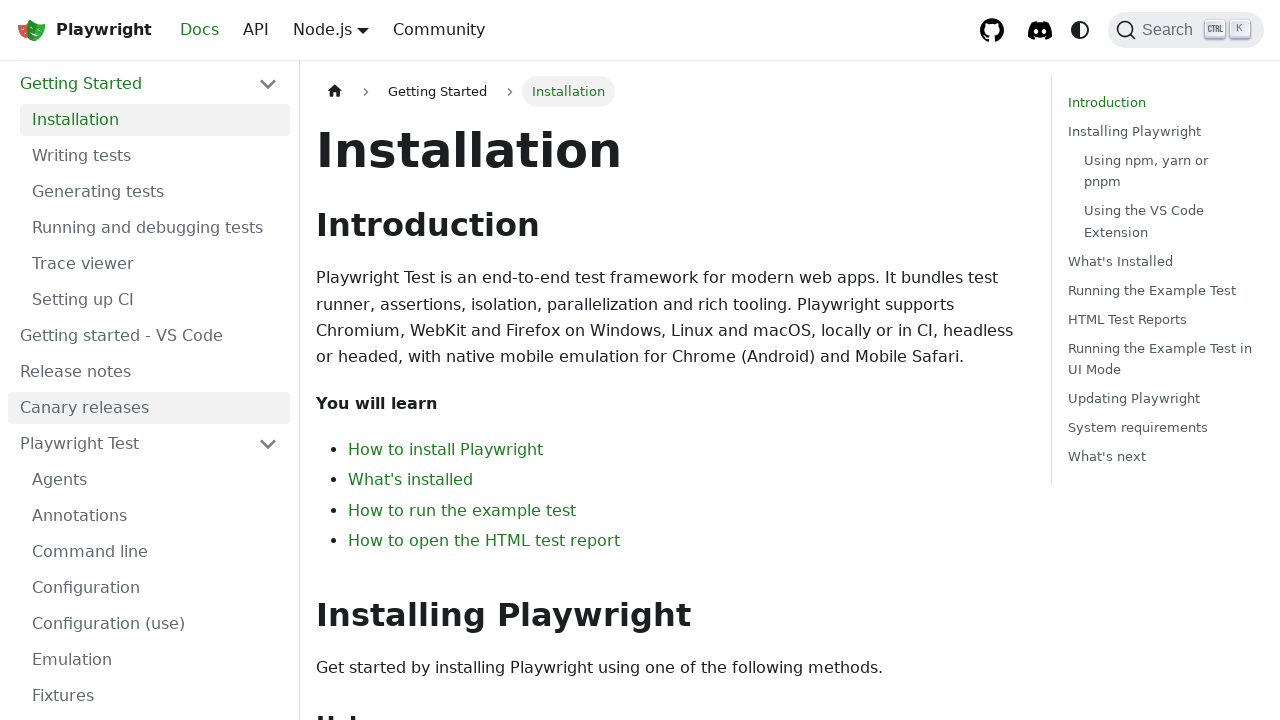

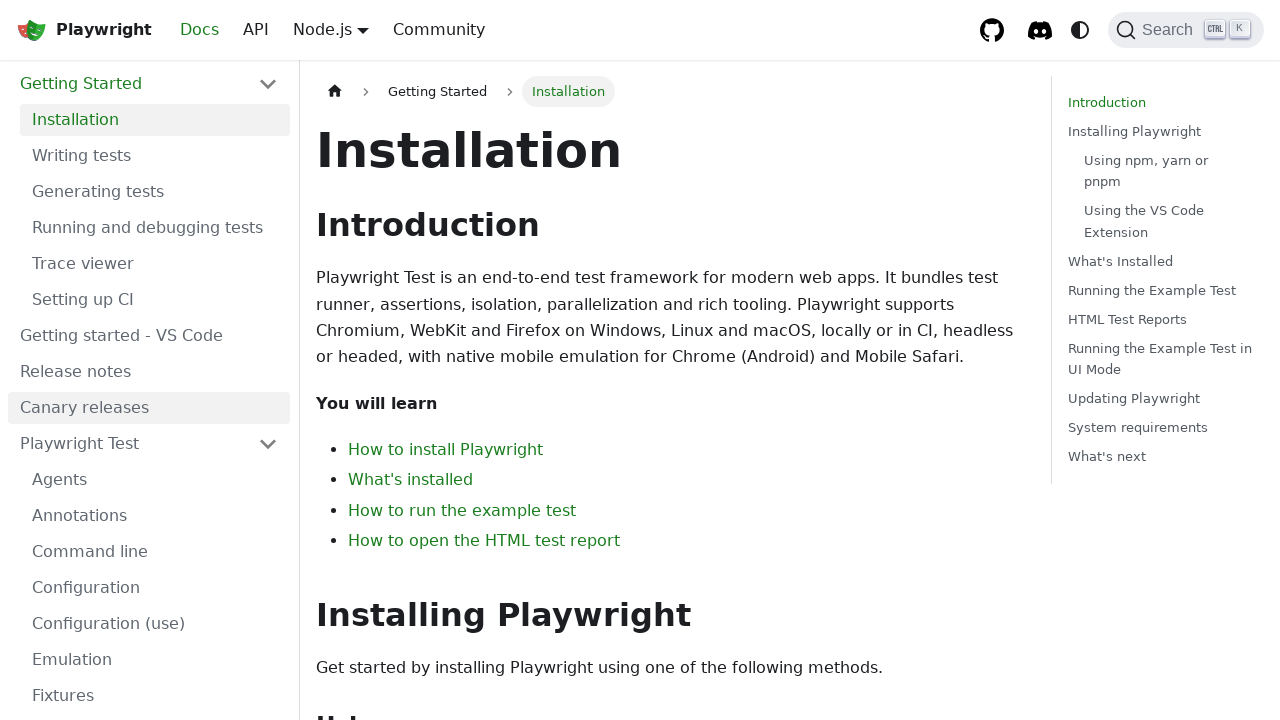